Tests product detail page by clicking on the first product and verifying the product title is displayed.

Starting URL: https://demoblaze.com/

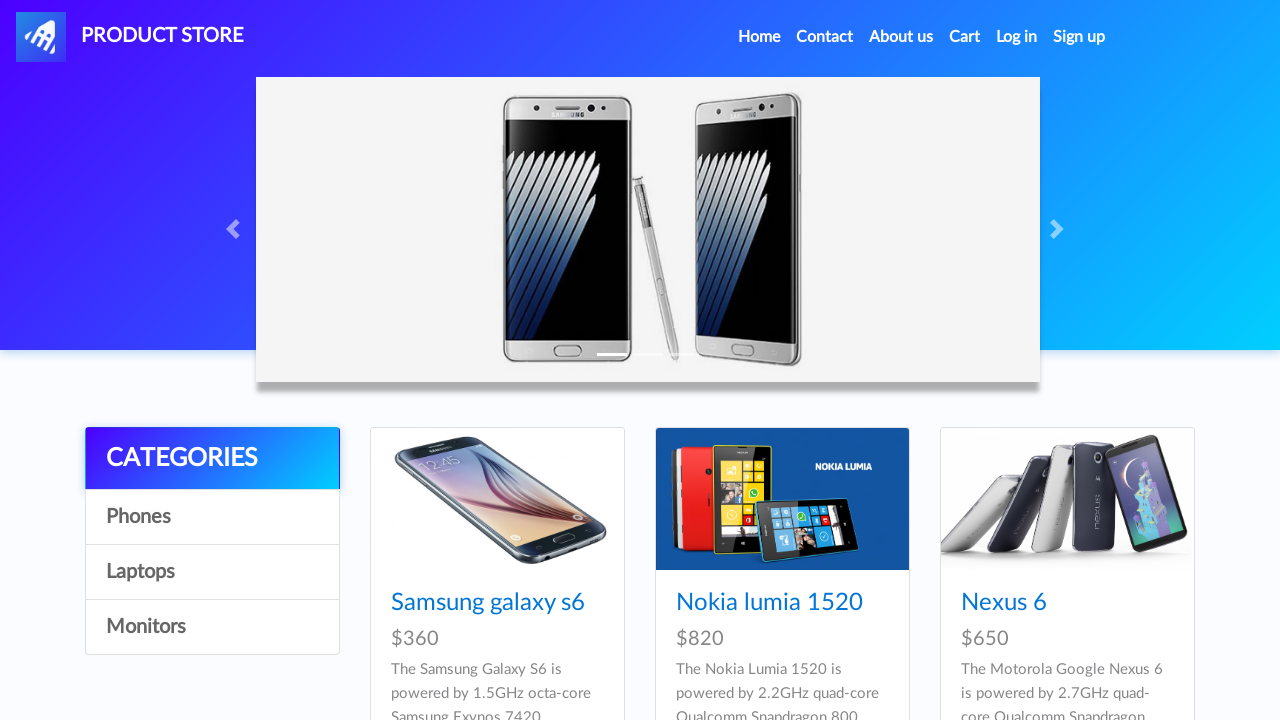

Waited 1000ms for page to load
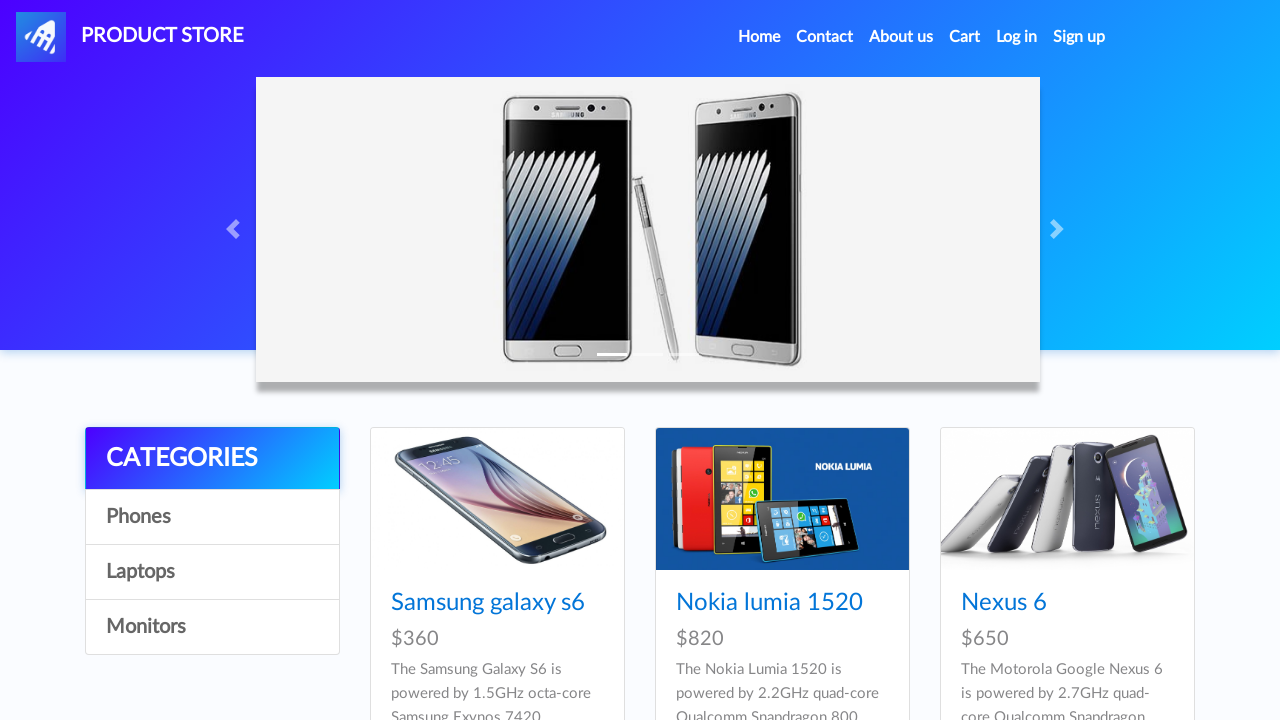

Clicked on first product in the product list at (488, 603) on xpath=//*[@id='tbodyid']/div[1]/div/div/h4/a
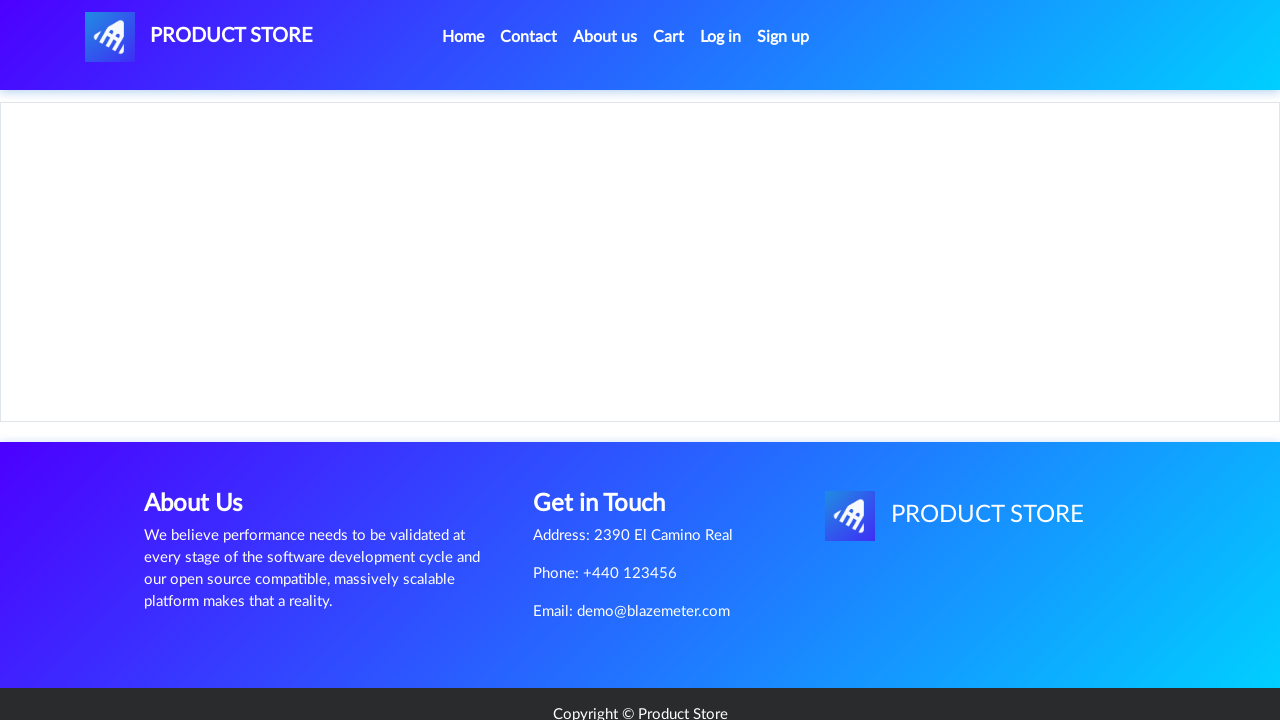

Product detail page loaded and product title is displayed
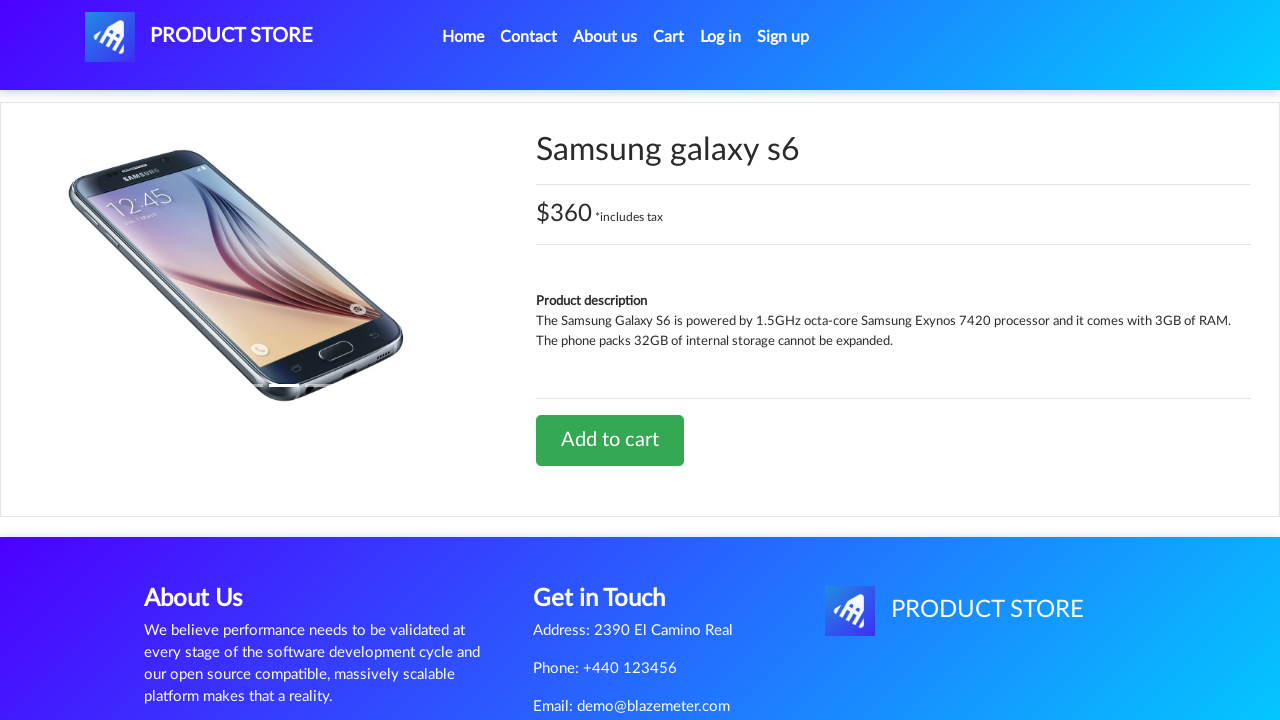

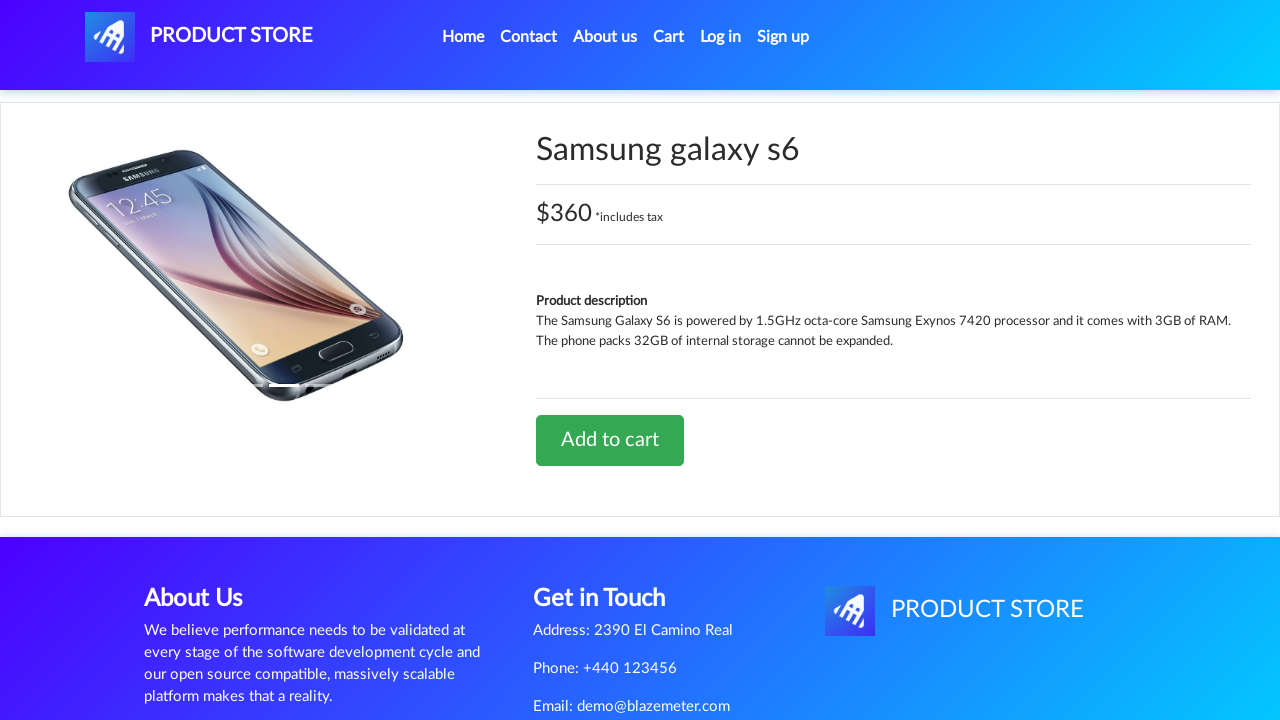